Tests alert handling by clicking a button that triggers an alert and then accepting/dismissing the alert dialog

Starting URL: https://formy-project.herokuapp.com/switch-window

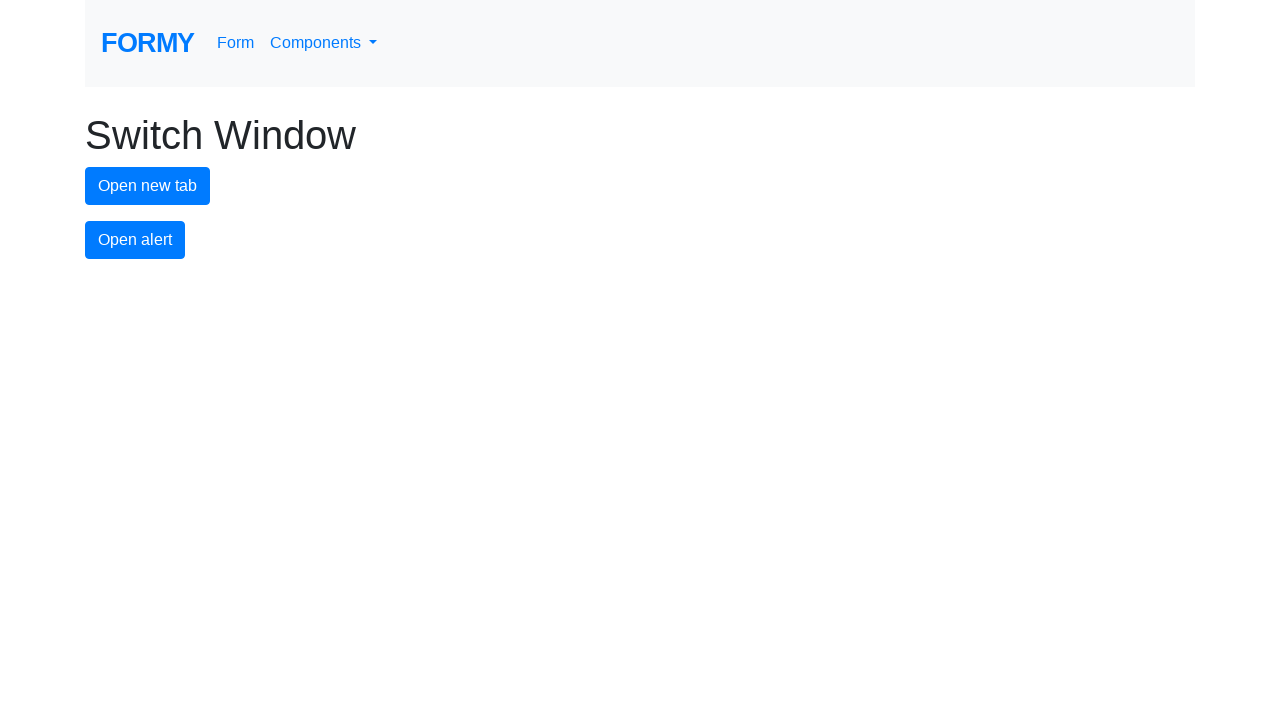

Clicked alert button to trigger alert dialog at (135, 240) on #alert-button
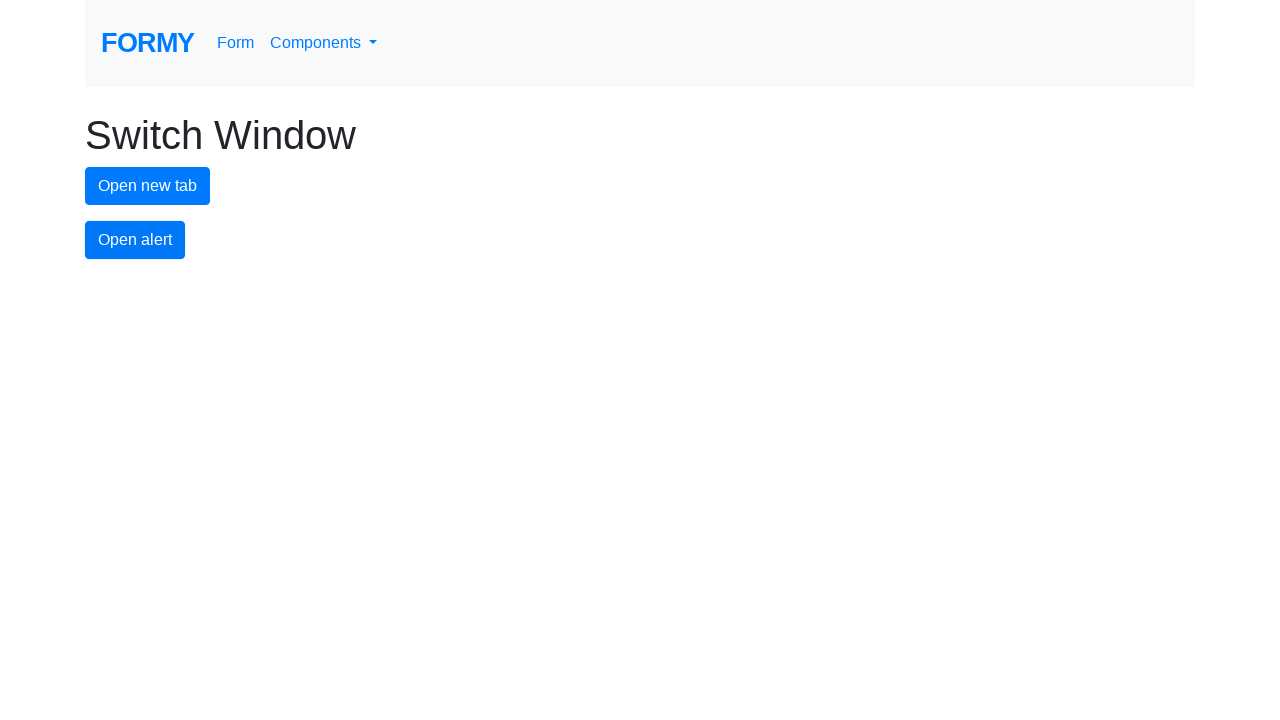

Set up dialog handler to accept alert
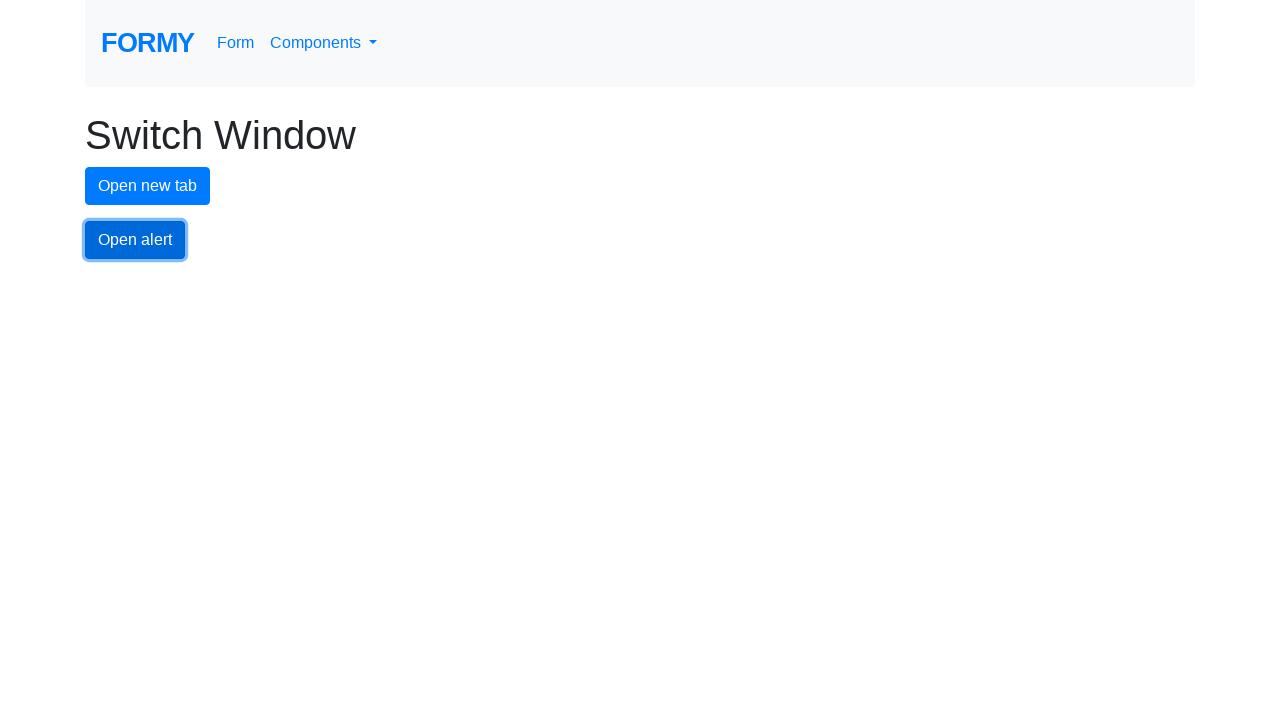

Clicked alert button again with handler in place at (135, 240) on #alert-button
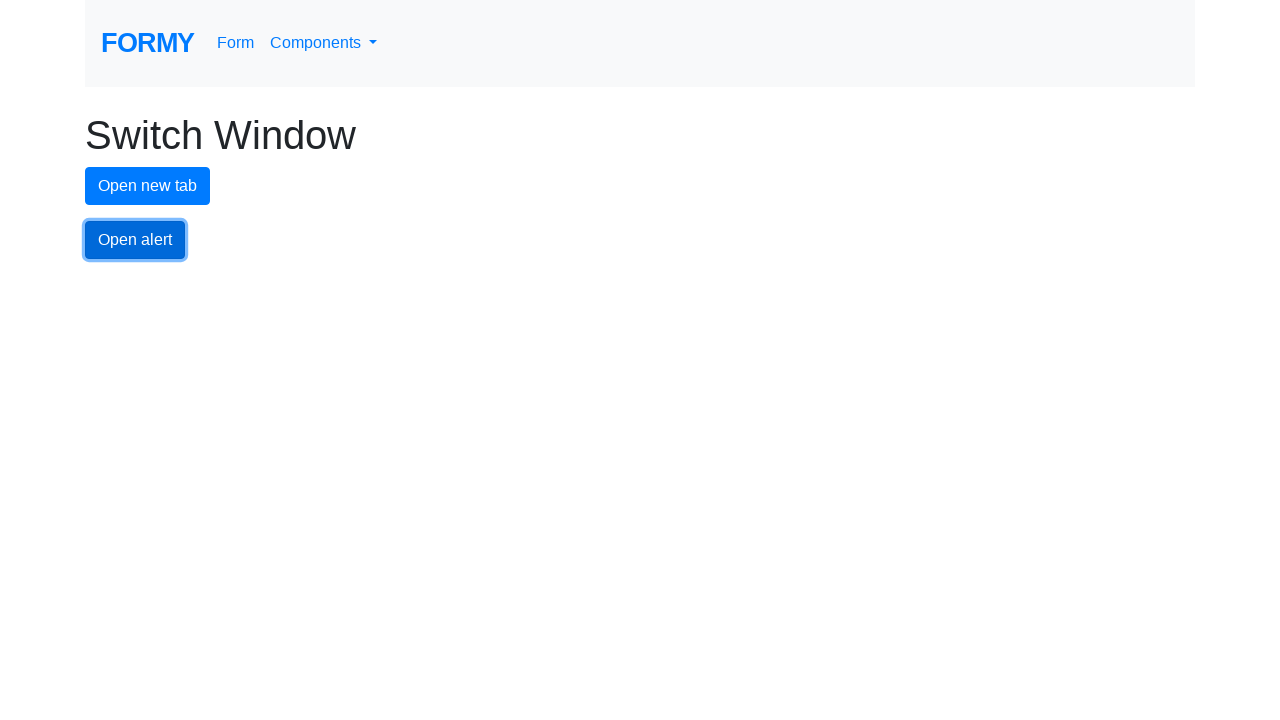

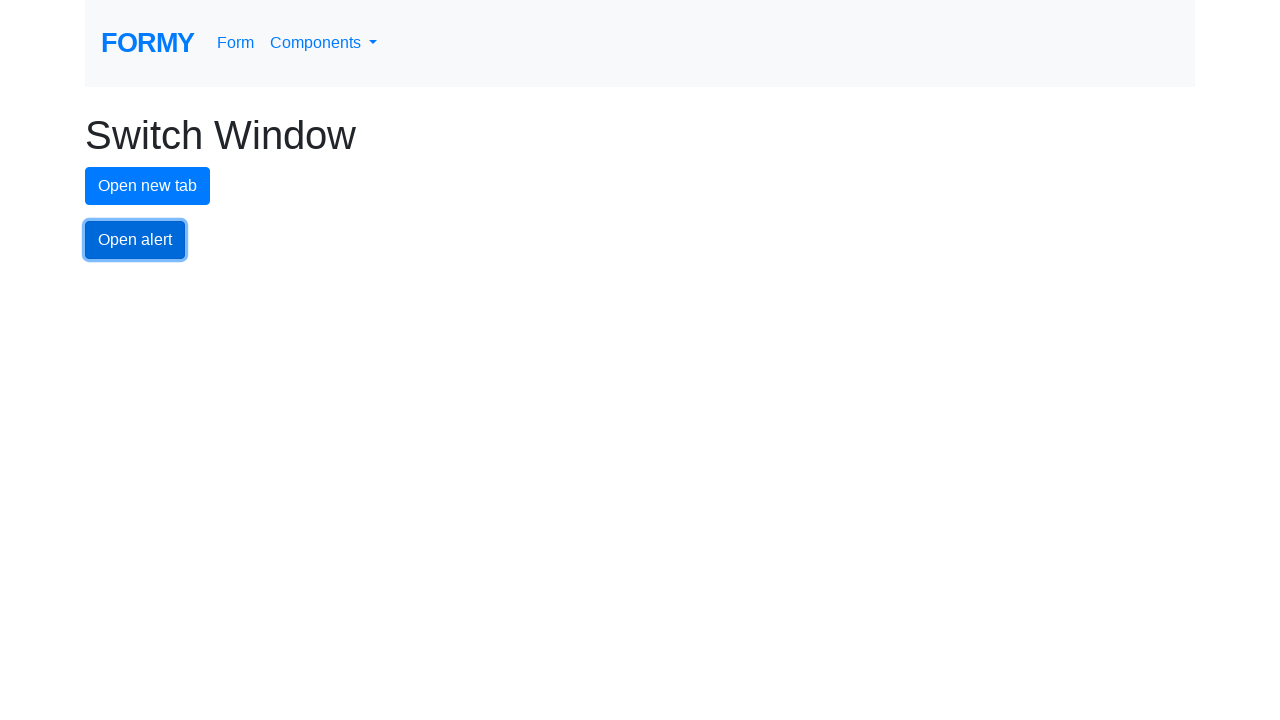